Tests the Pastebin new paste form by entering text content, selecting paste expiration time (10 minutes), and filling in the paste title.

Starting URL: https://pastebin.com

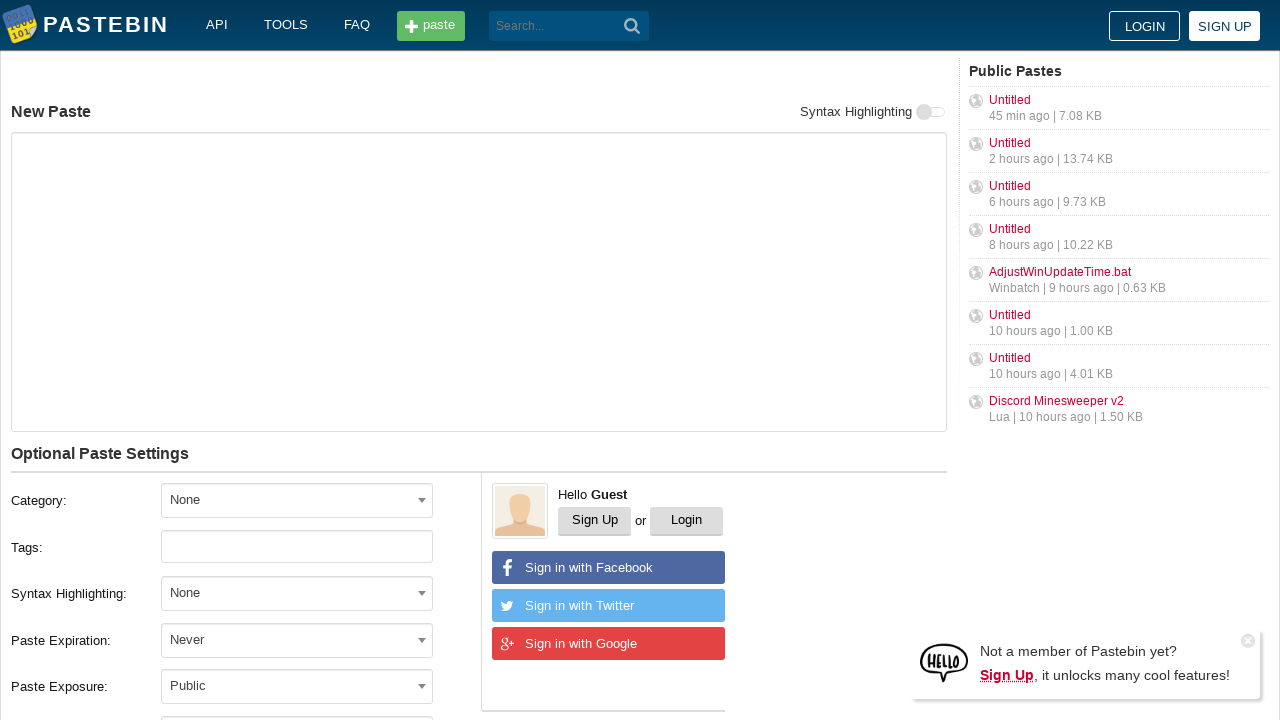

Verified page title is 'Pastebin.com - #1 paste tool since 2002!'
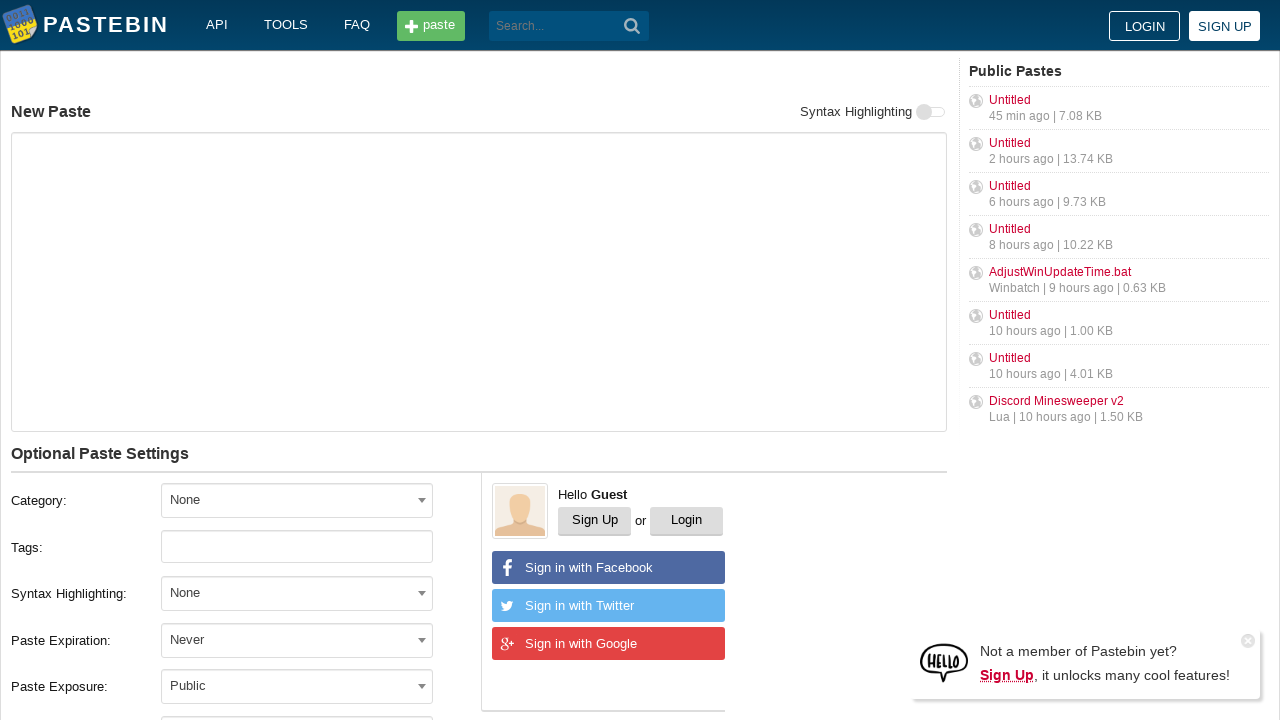

Entered 'Hello from Webdriver' in the paste content textarea on textarea#postform-text
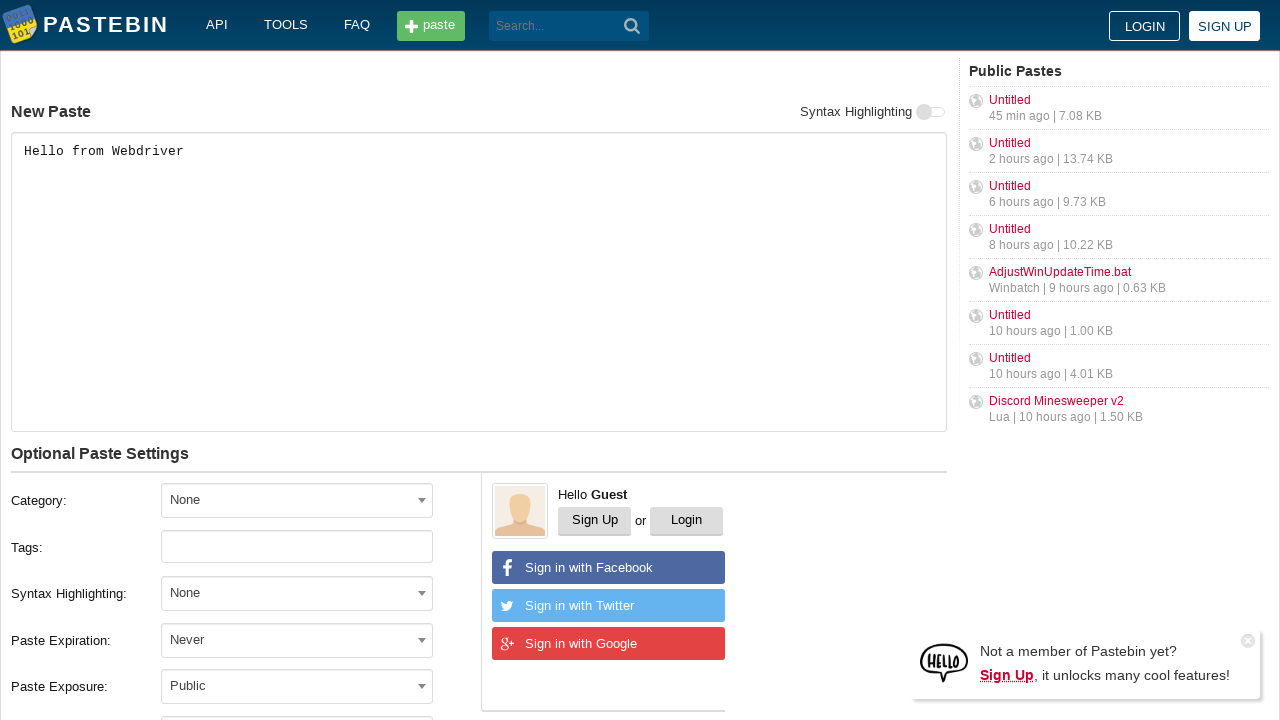

Clicked on the Paste Expiration dropdown at (297, 640) on span#select2-postform-expiration-container
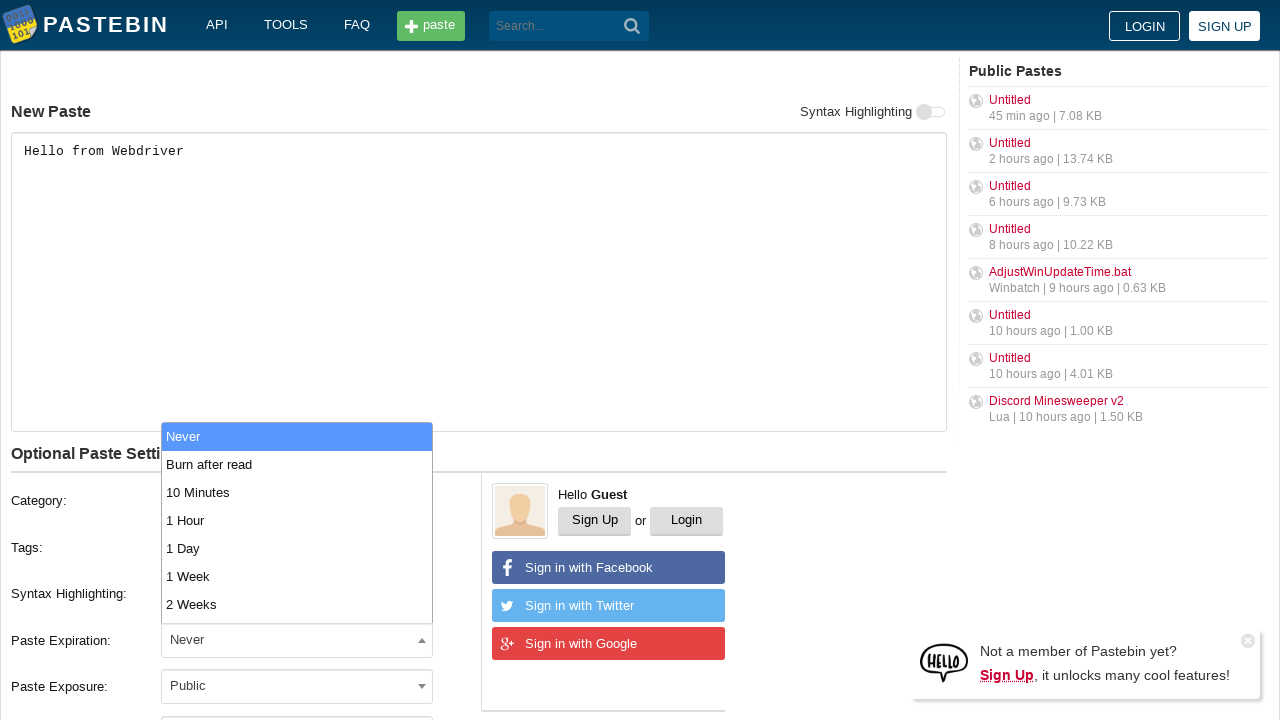

Pressed ArrowDown to navigate dropdown
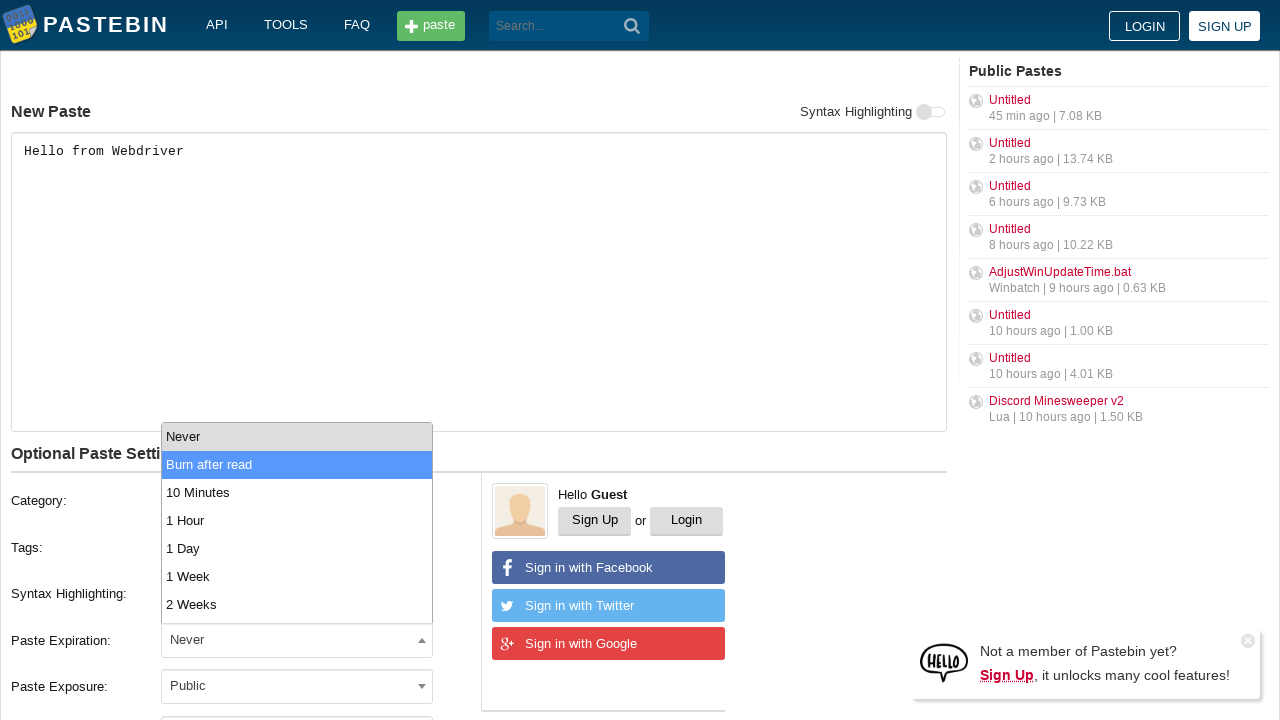

Pressed ArrowDown again to navigate dropdown
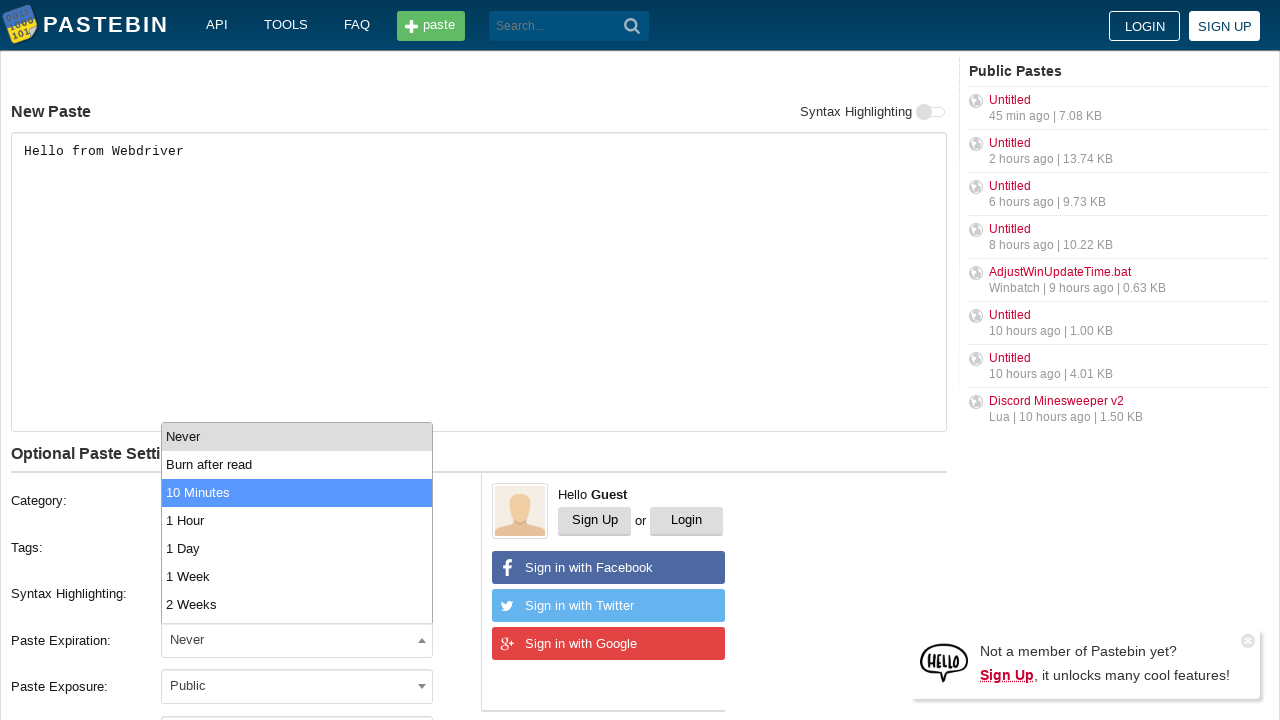

Pressed Enter to select 10 minutes expiration time
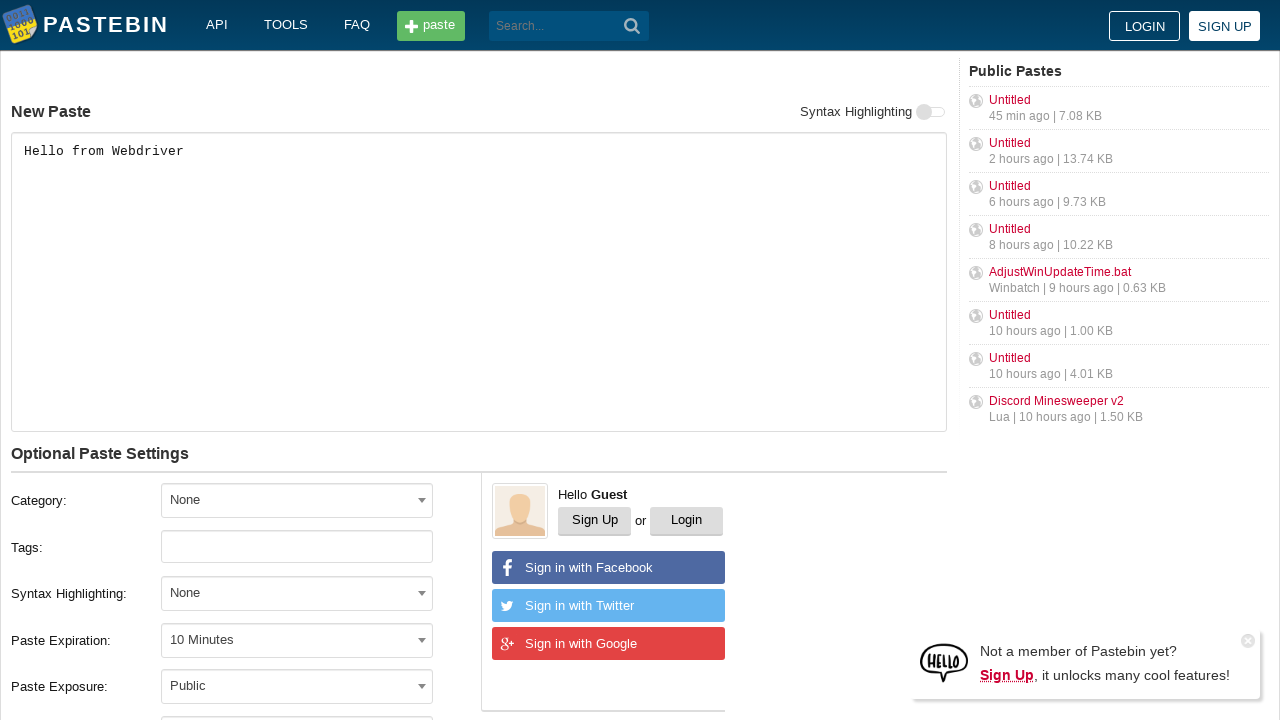

Entered 'hello web' as the paste title on input#postform-name
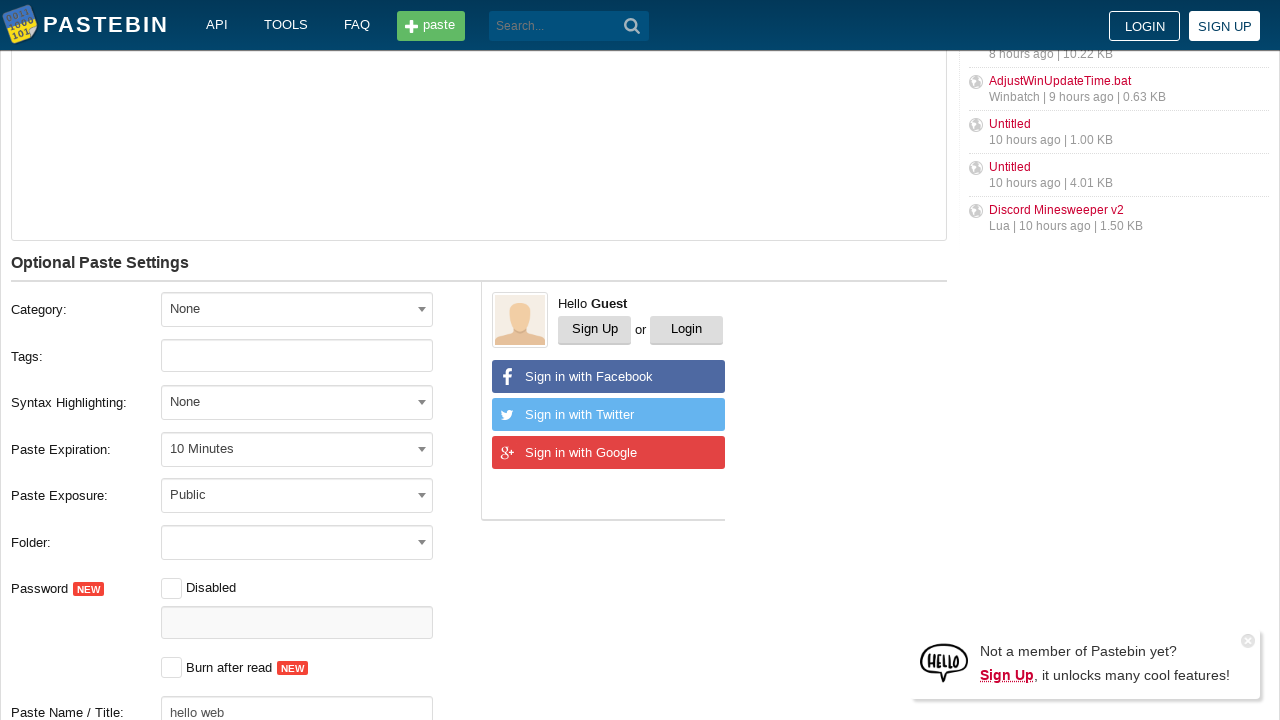

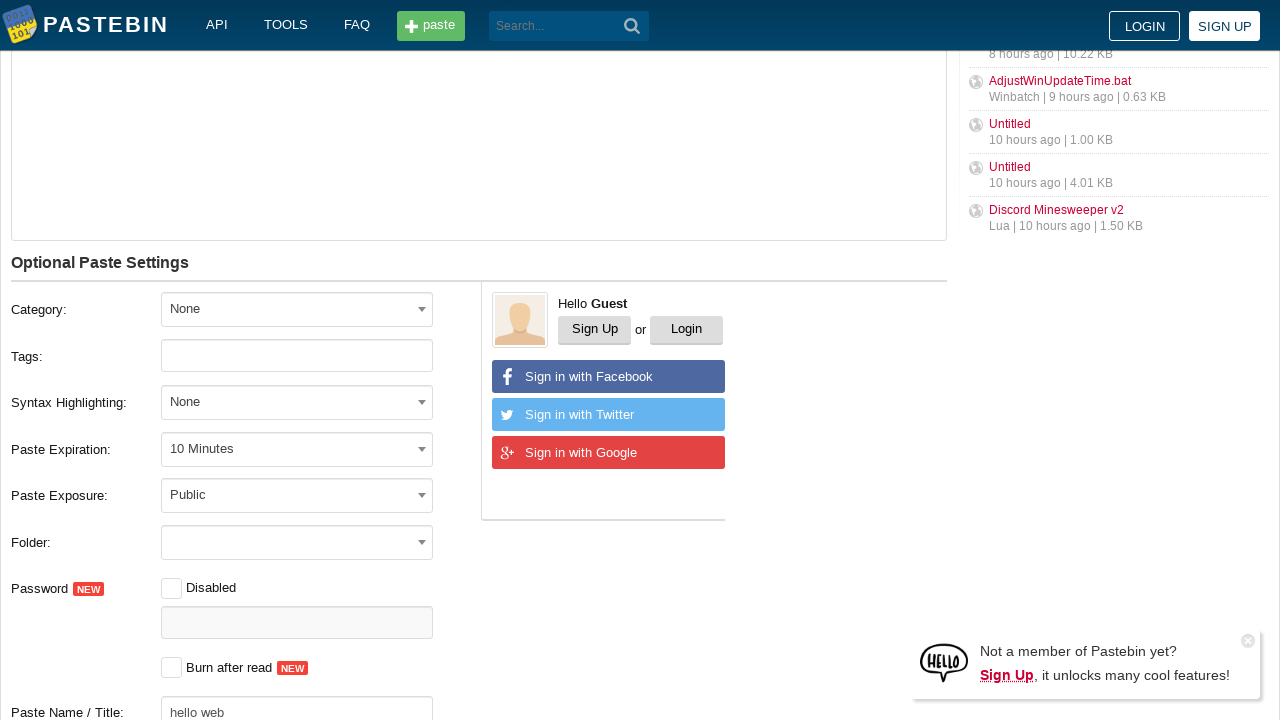